Navigates to the homepage and clicks on the A/B Testing link to navigate to that section

Starting URL: http://the-internet.herokuapp.com/

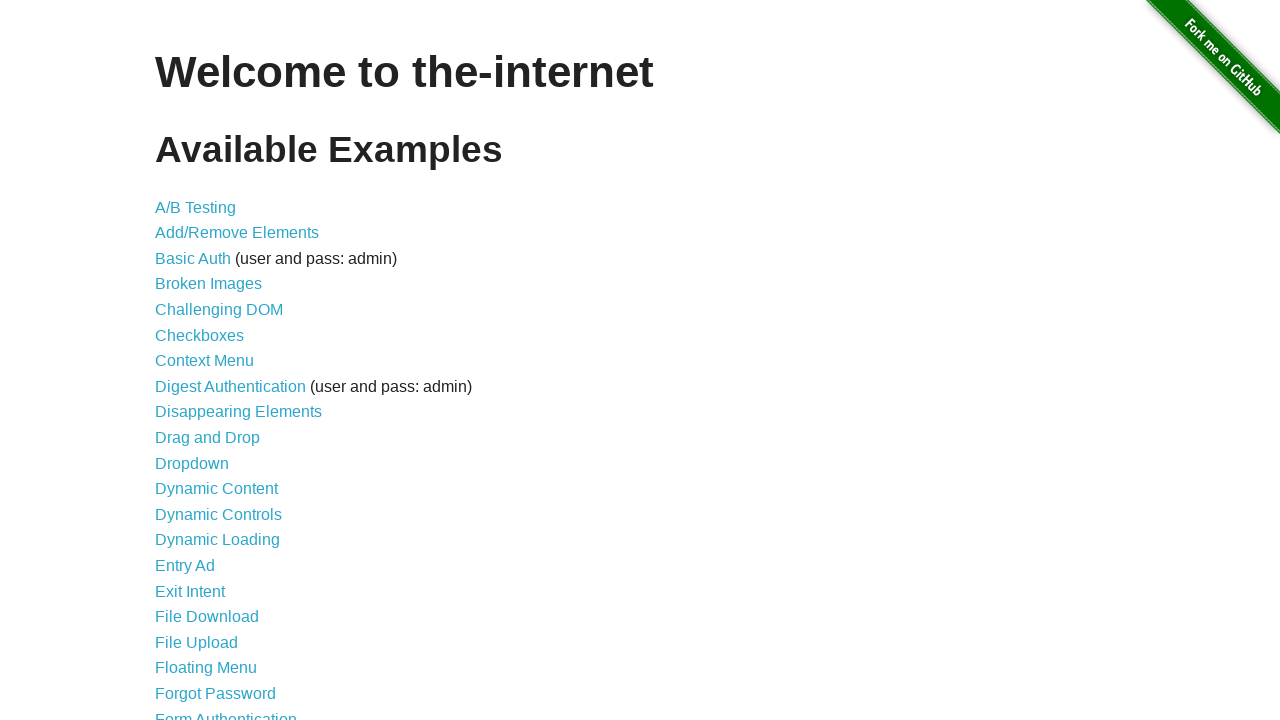

Navigated to the-internet.herokuapp.com homepage
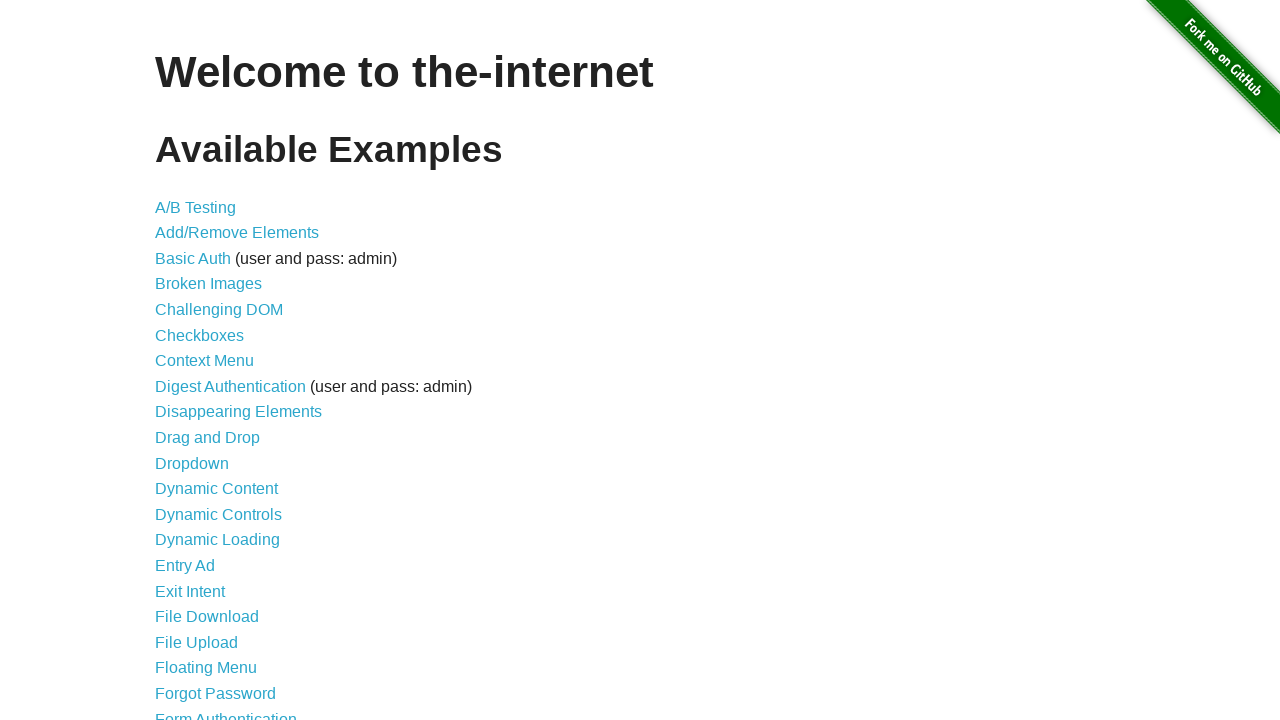

Clicked on A/B Testing link at (196, 207) on a:has-text('A/B Testing')
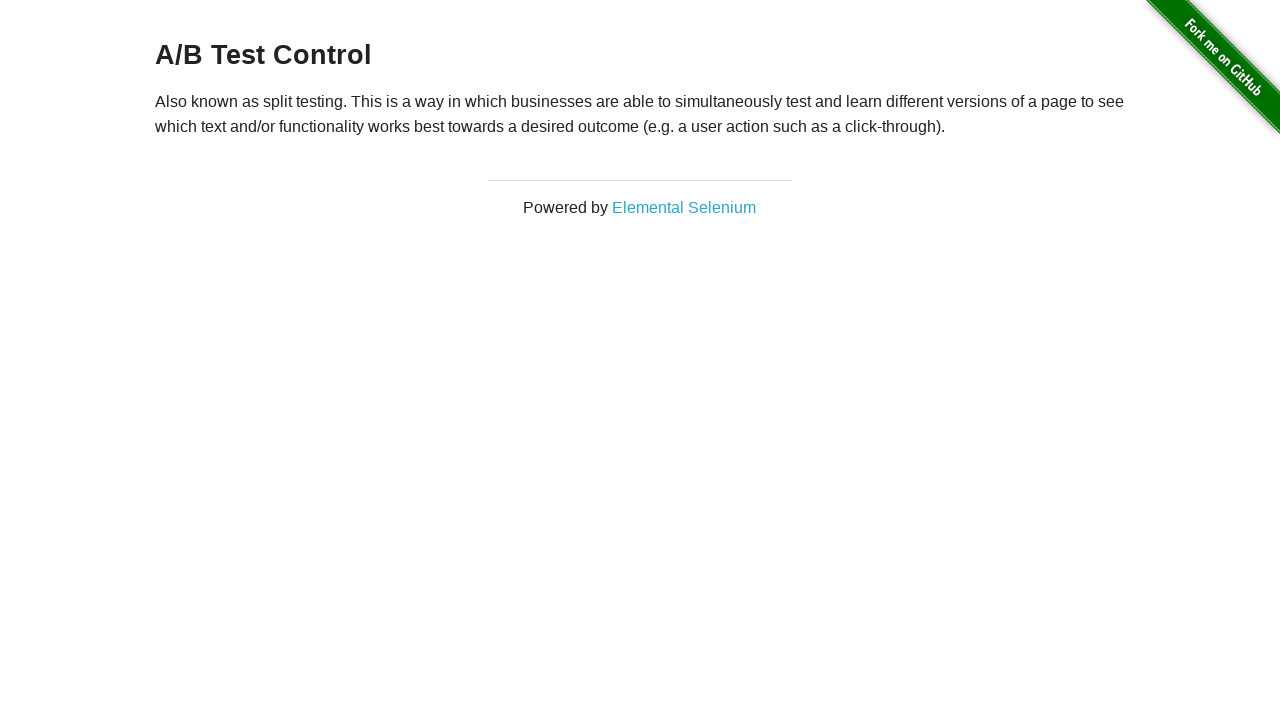

A/B Testing page loaded successfully
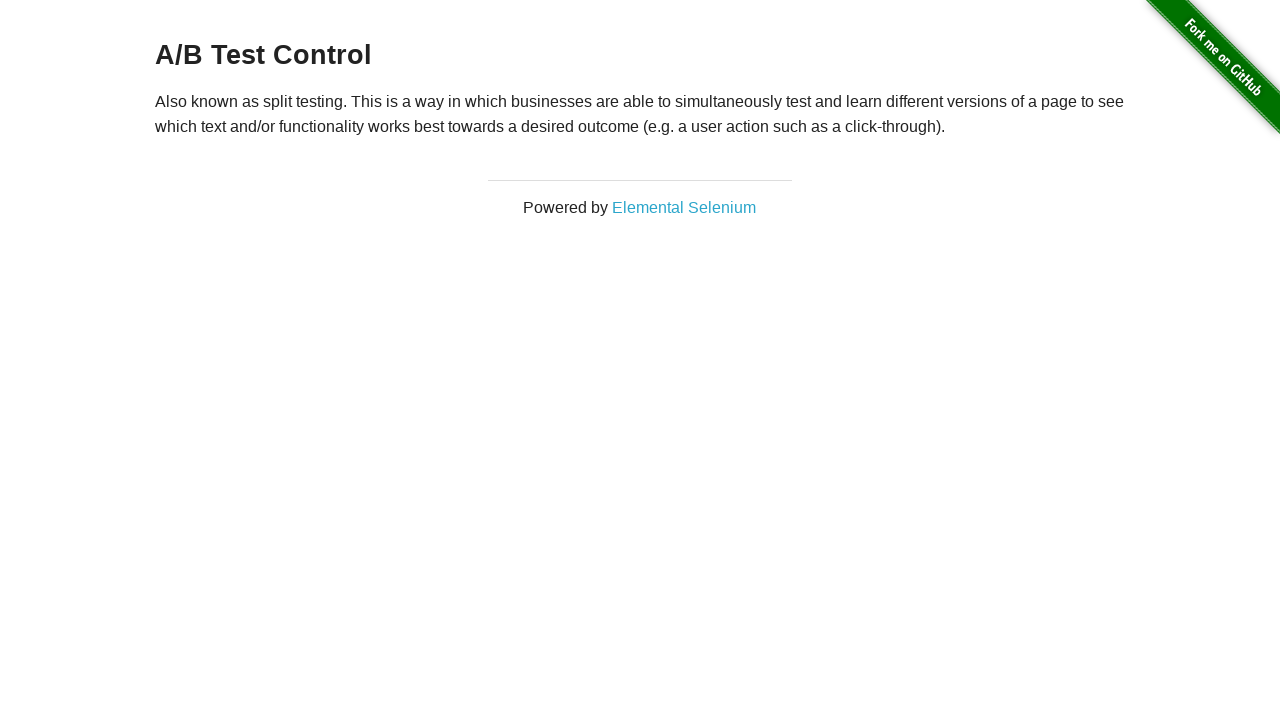

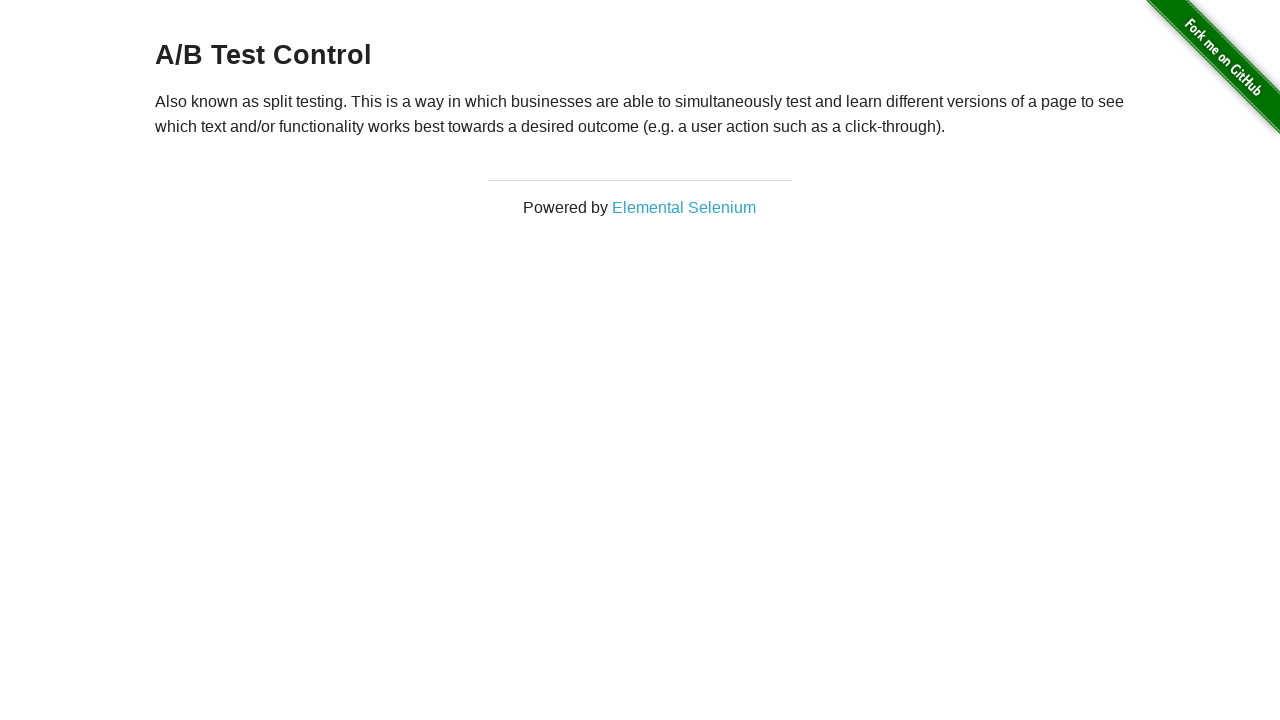